Tests prompt alert functionality by clicking a button that triggers a prompt alert, entering text into the prompt, and accepting it

Starting URL: https://www.hyrtutorials.com/p/alertsdemo.html

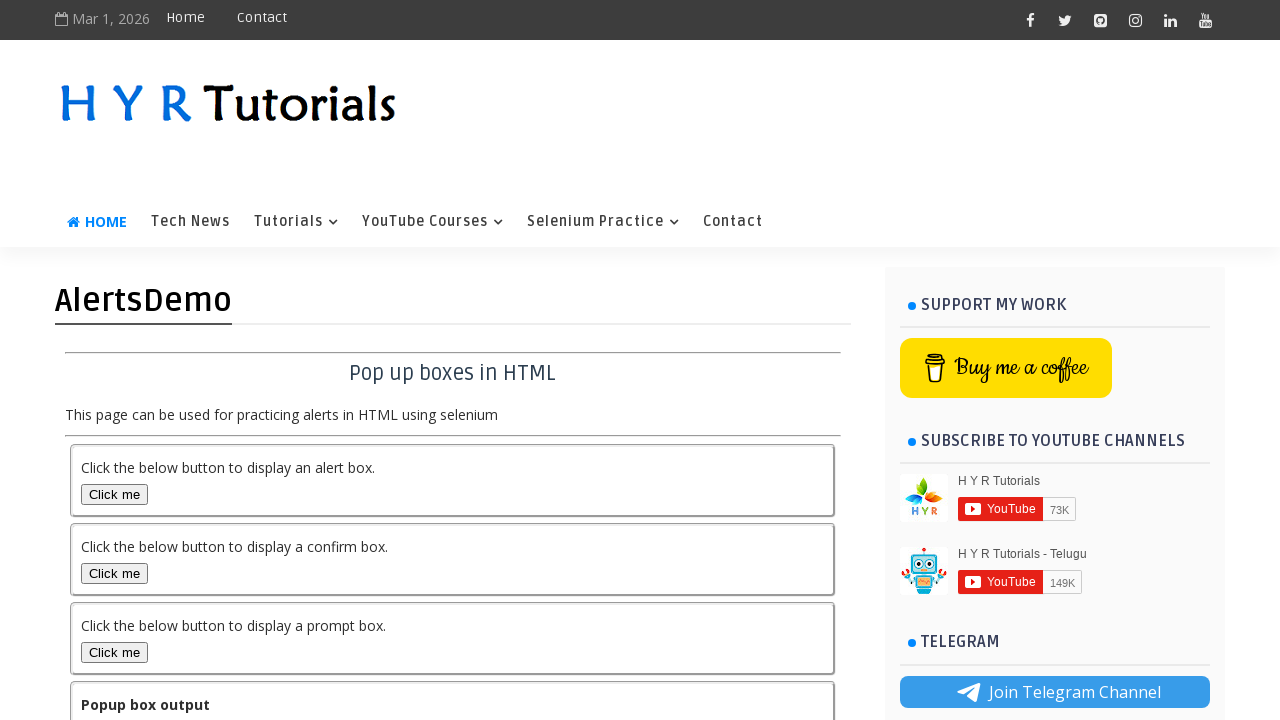

Clicked prompt box button to trigger the alert at (114, 652) on button#promptBox
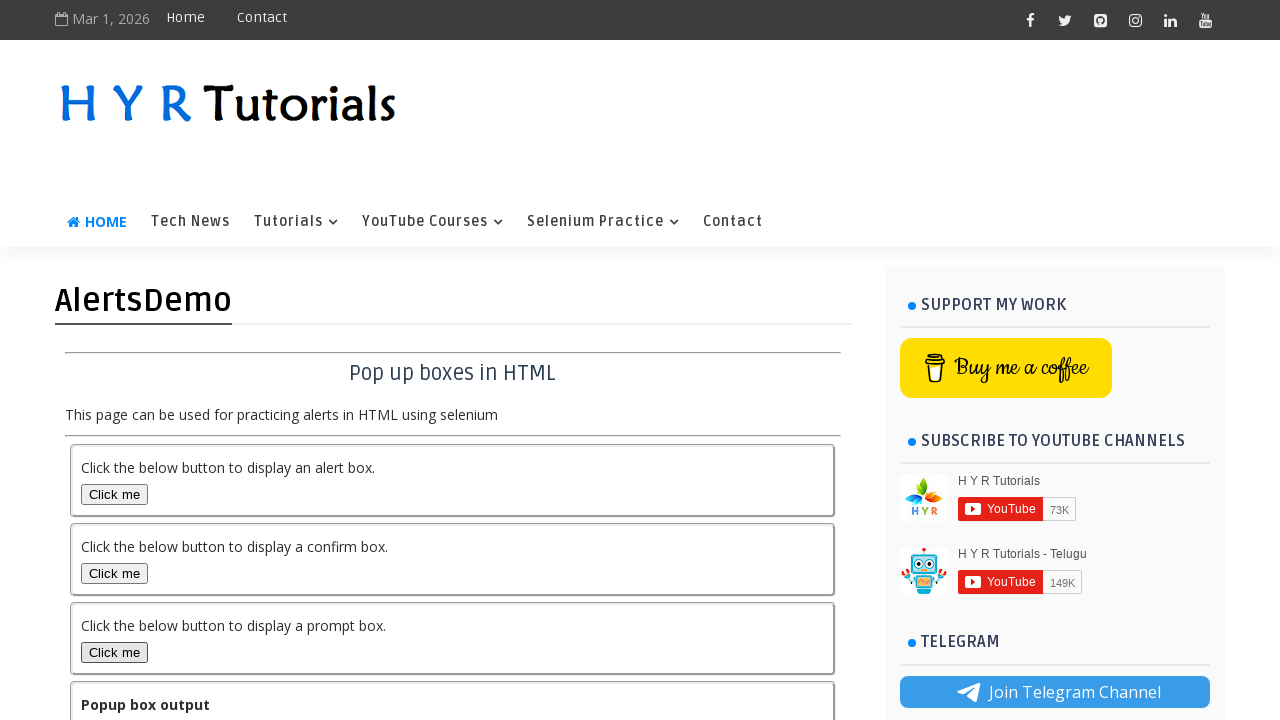

Set up dialog handler to accept prompt with text 'i am gowtham reddy'
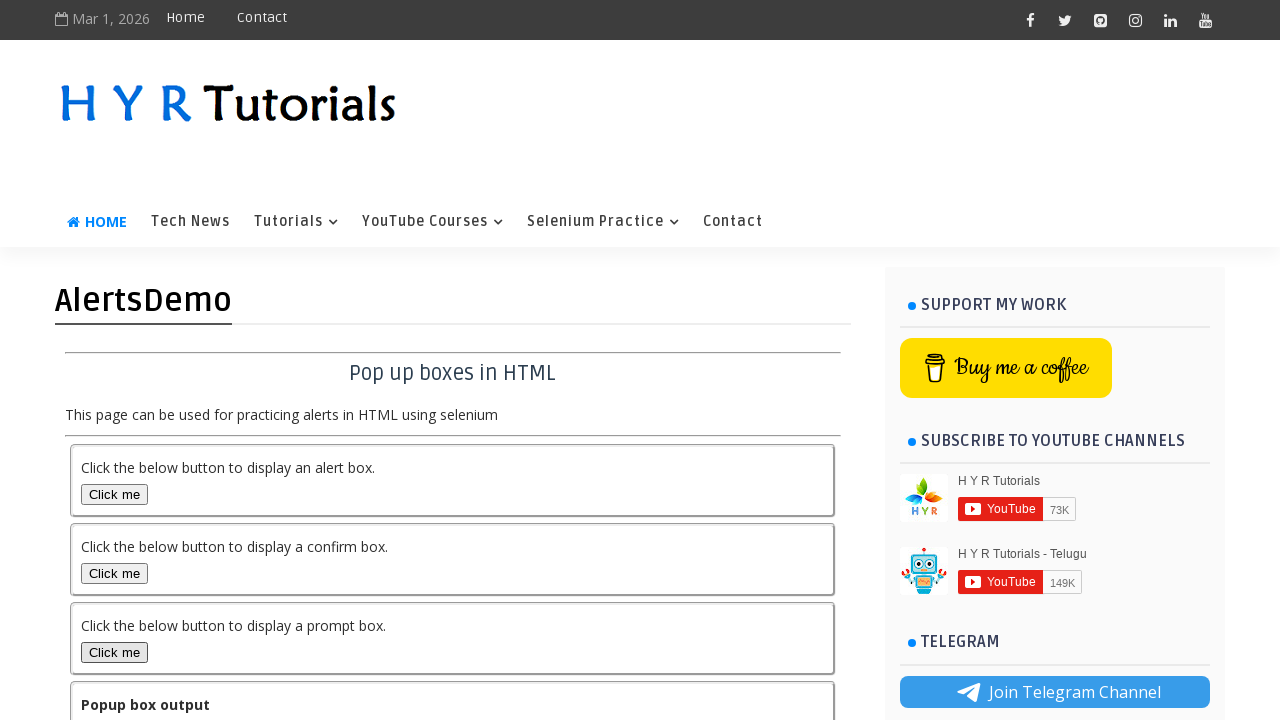

Re-clicked prompt box button to trigger the dialog with handler ready at (114, 652) on button#promptBox
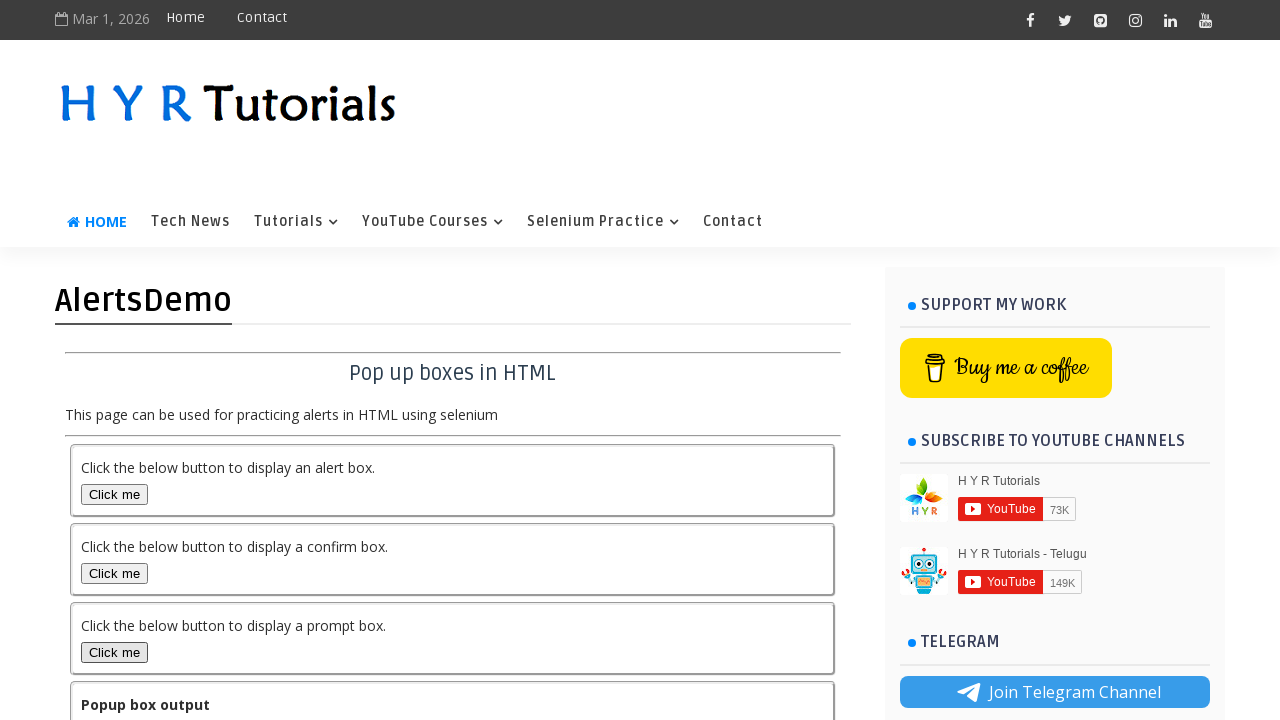

Waited for popup box output to be displayed
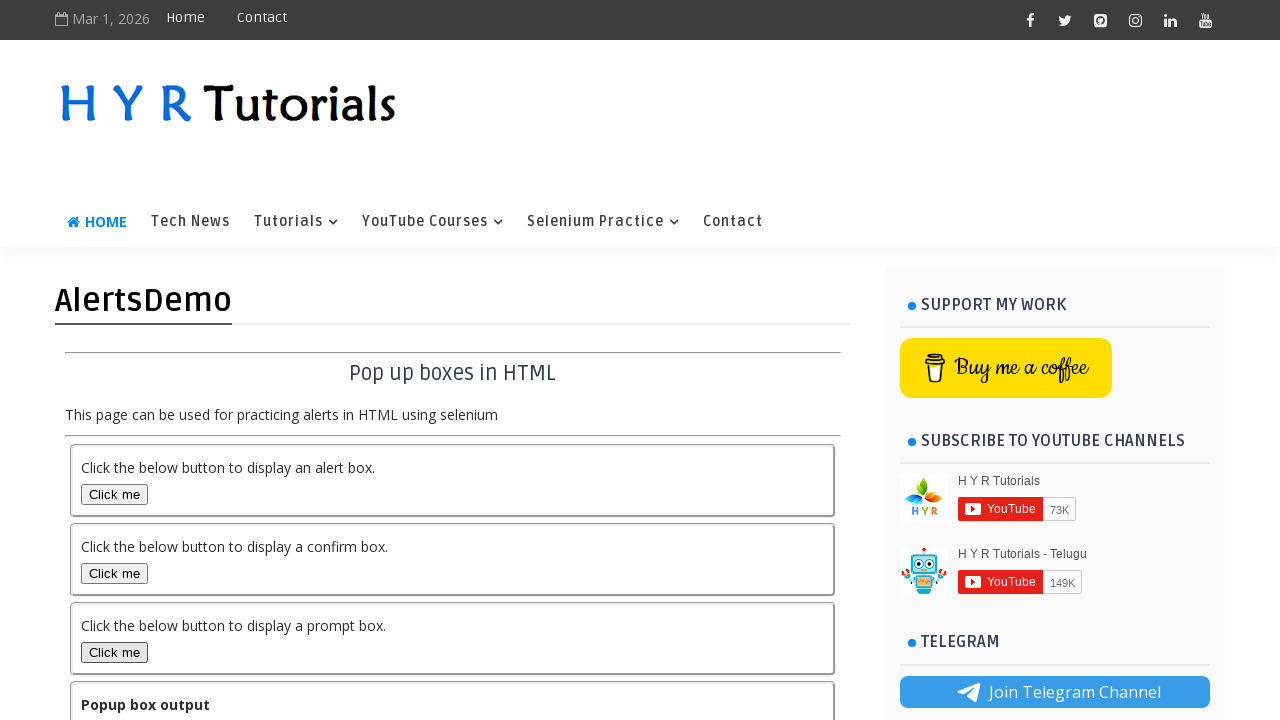

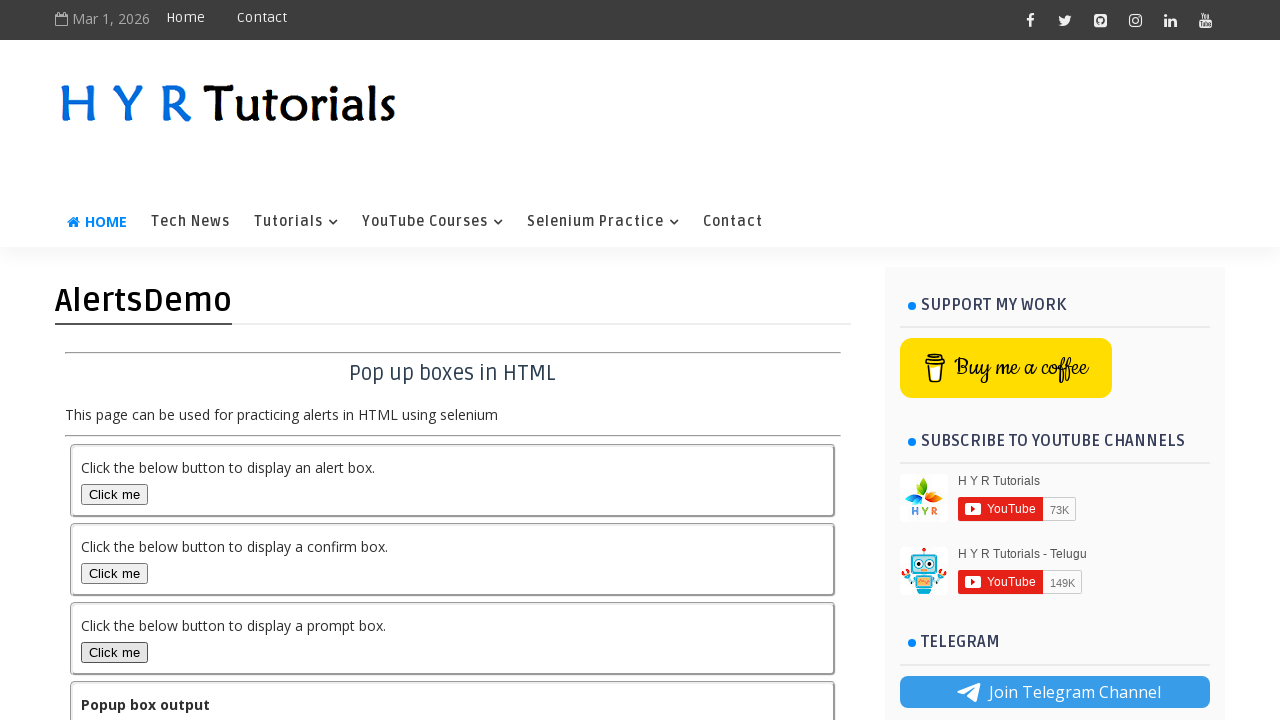